Tests basic form interactions on a grocery shopping website by typing, clearing, and retyping in a search field, then verifies the page branding text.

Starting URL: https://rahulshettyacademy.com/seleniumPractise/#/

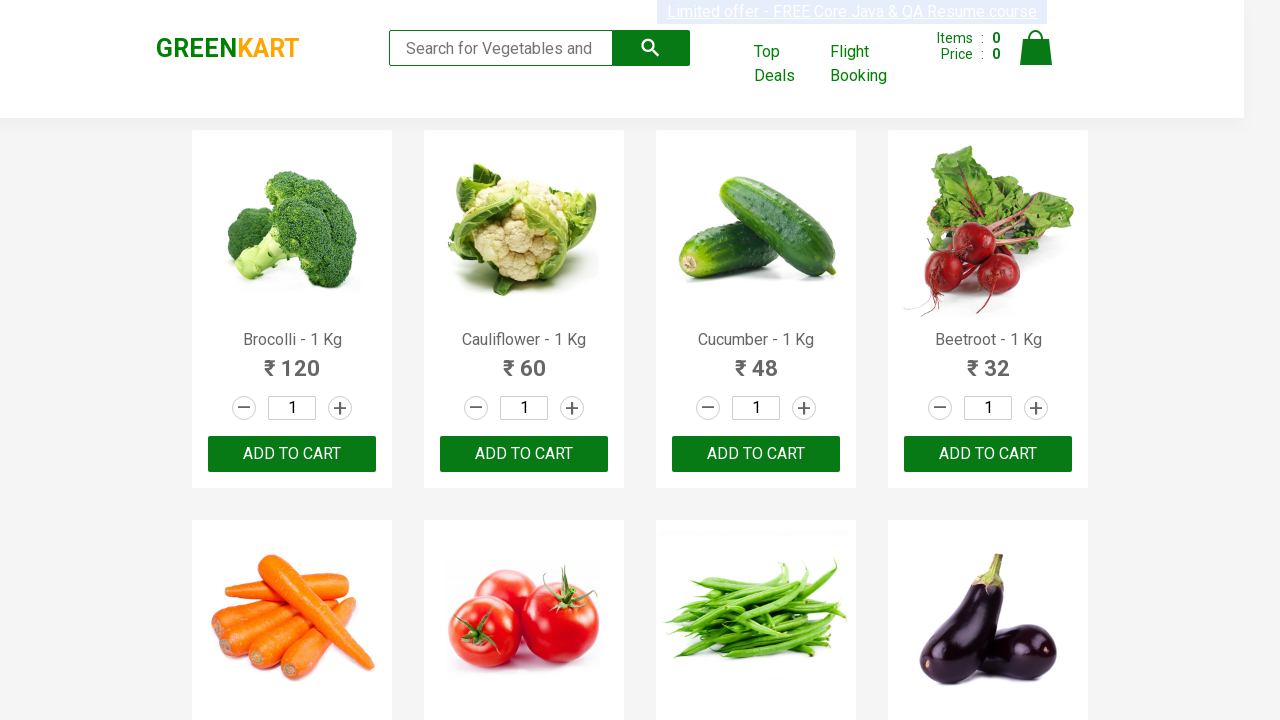

Typed 'Brocolli' in the search field on .search-keyword
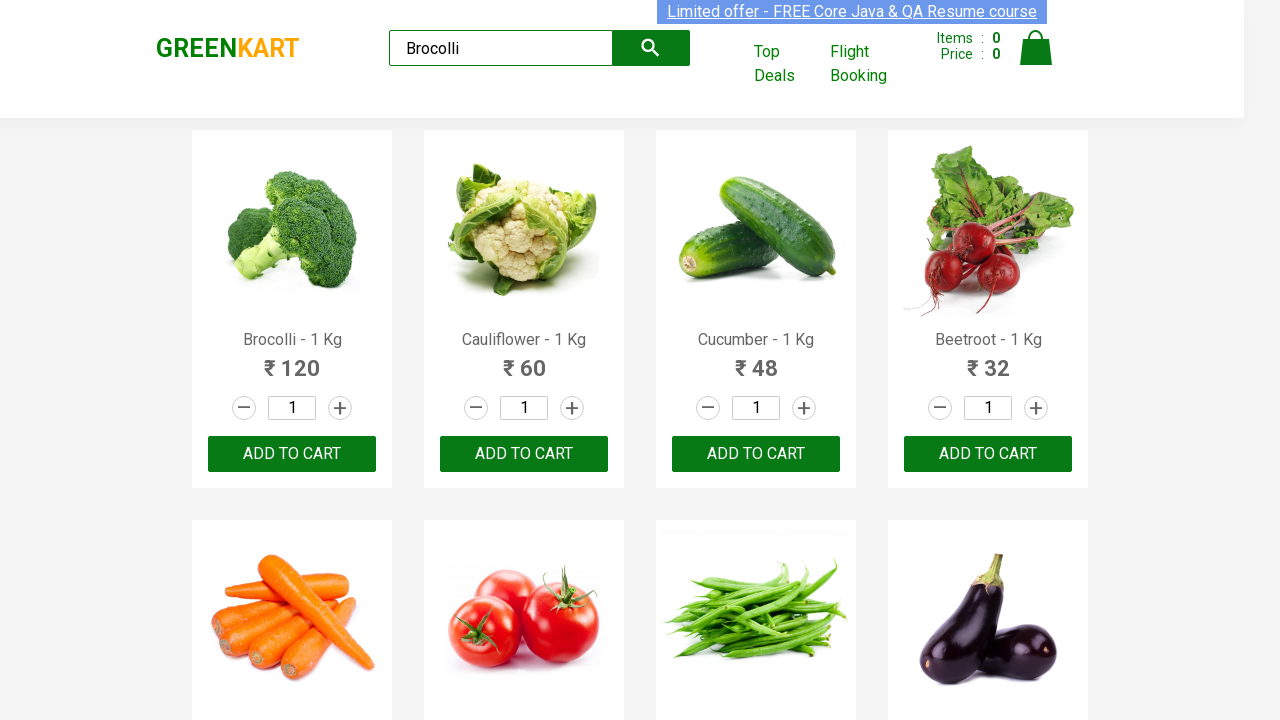

Typed 'BrocolliCa' in the search field on .search-keyword
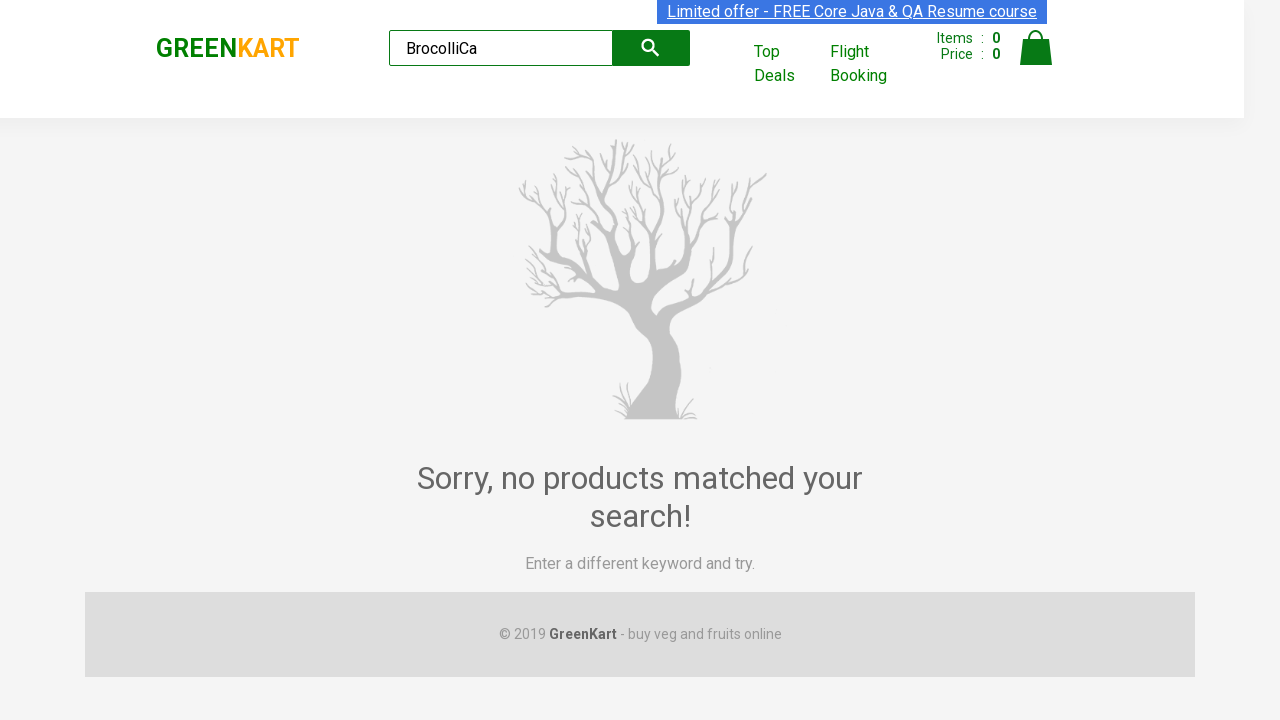

Waited for 1 second
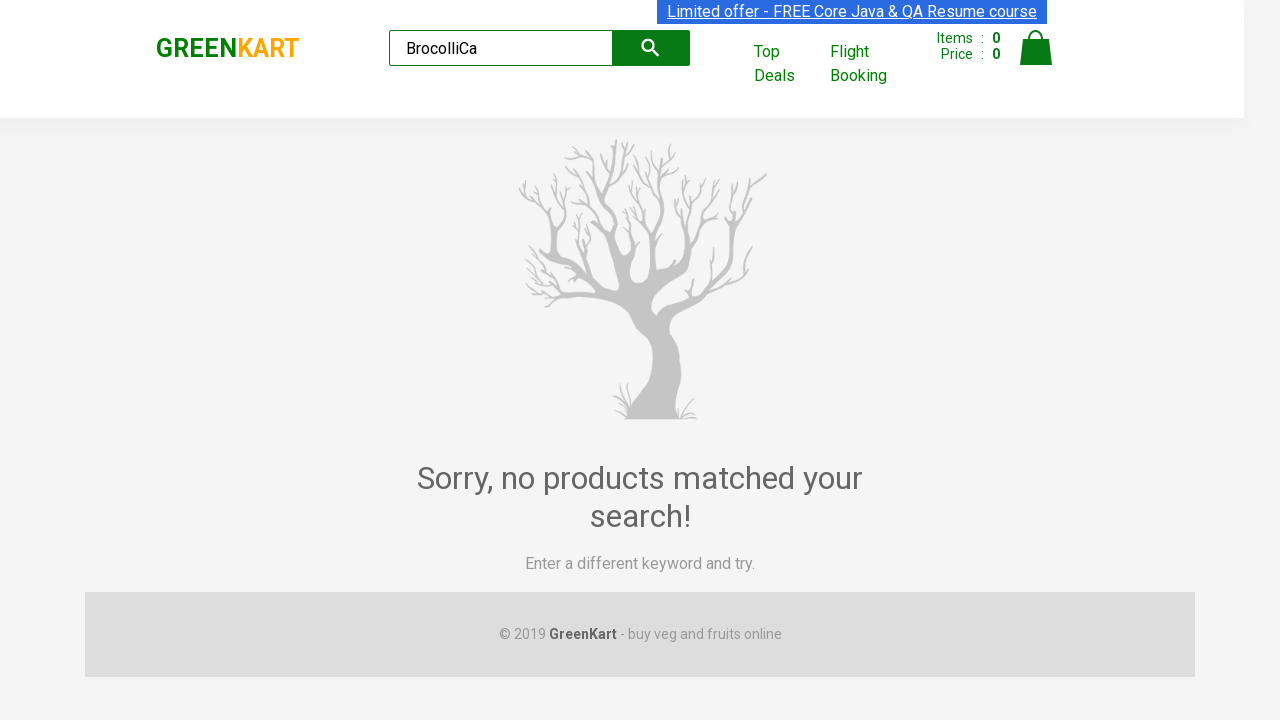

Cleared the search field on .search-keyword
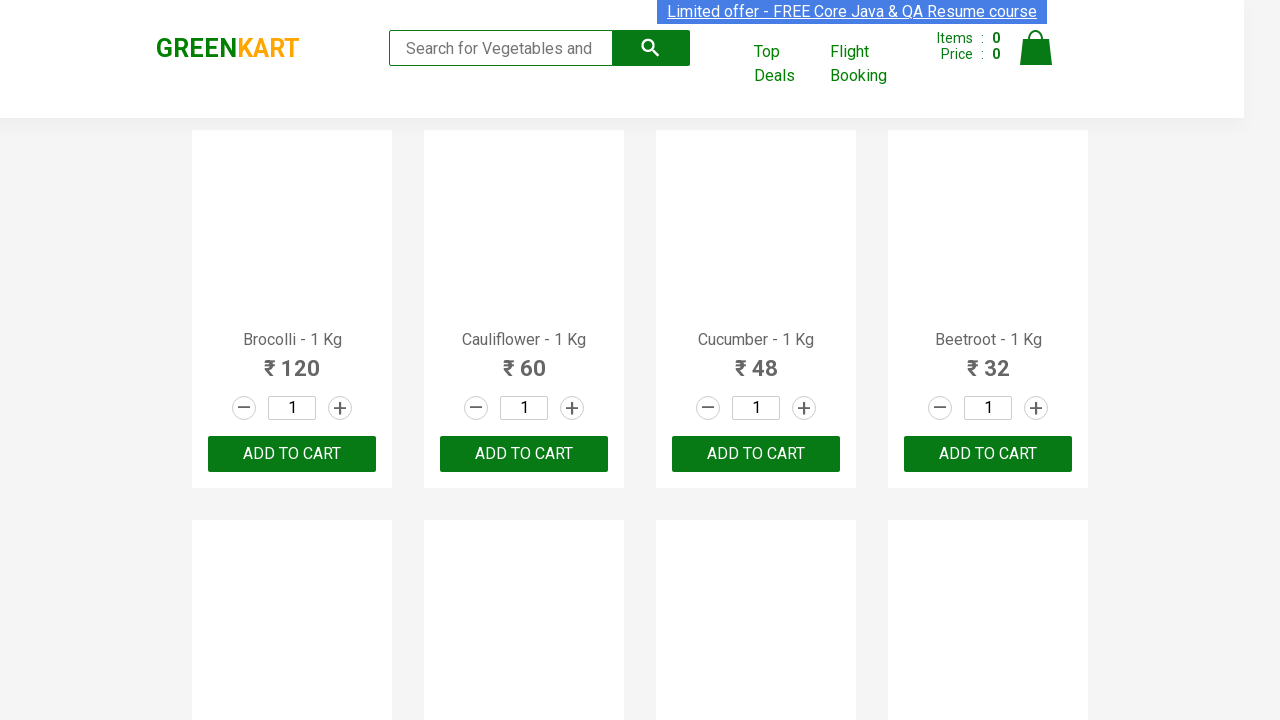

Typed 'Ca' in the search field on .search-keyword
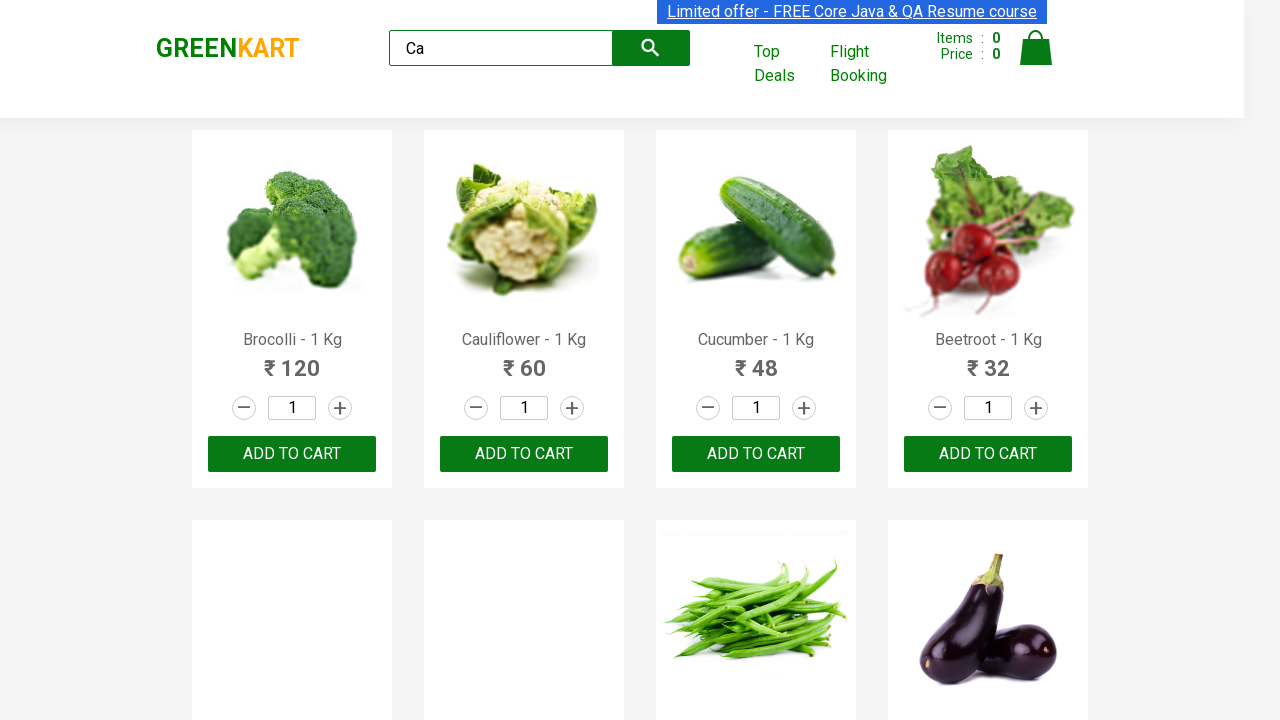

Typed 'Carrot' in the search field on .search-keyword
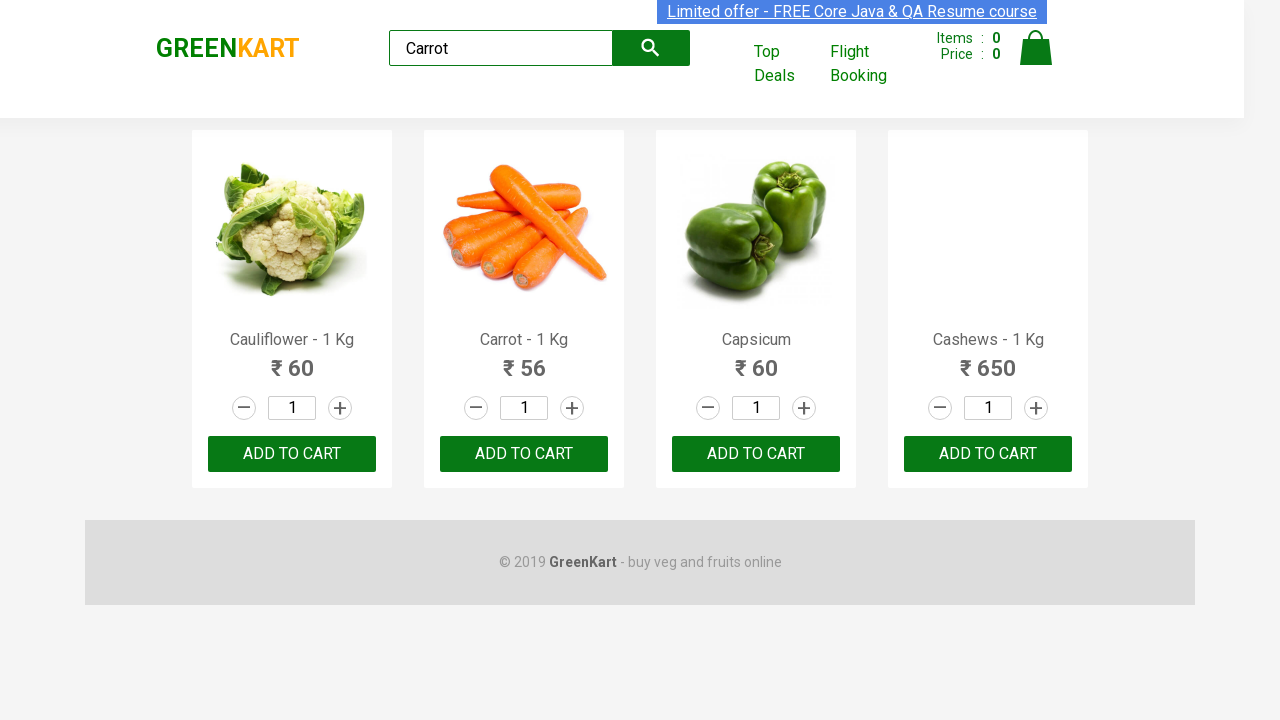

Brand element loaded
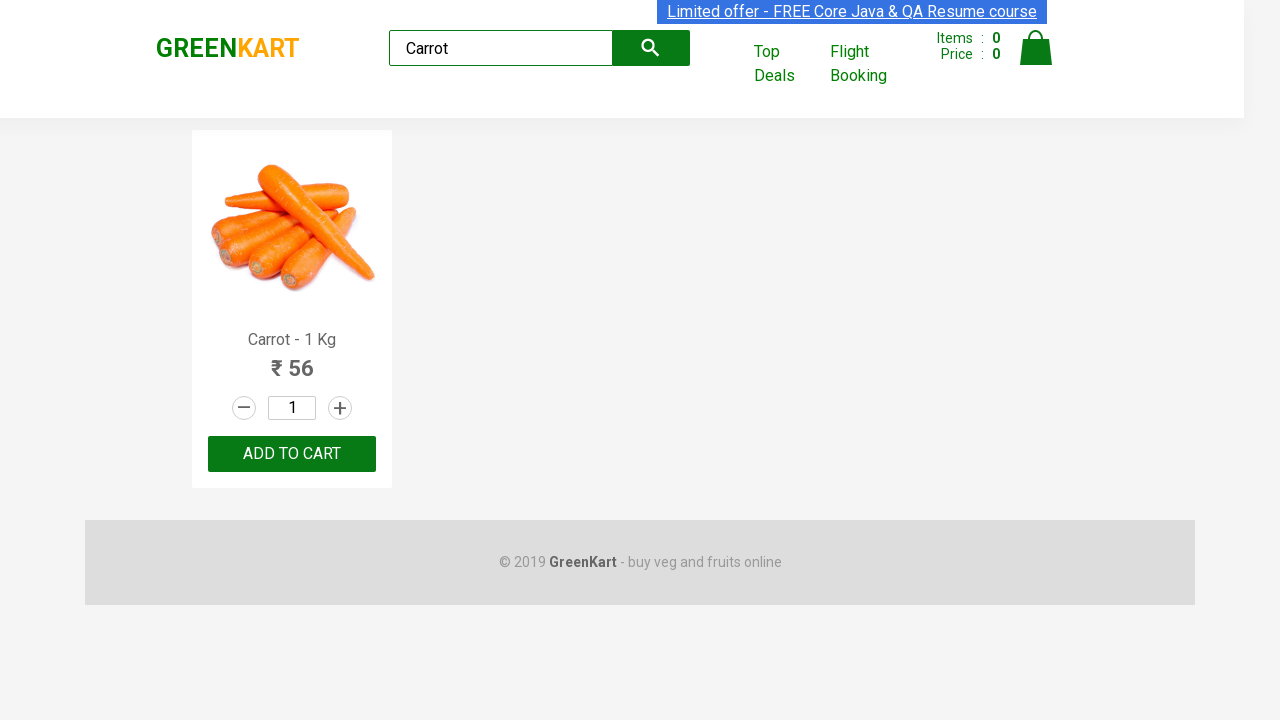

Verified brand text is 'GREENKART'
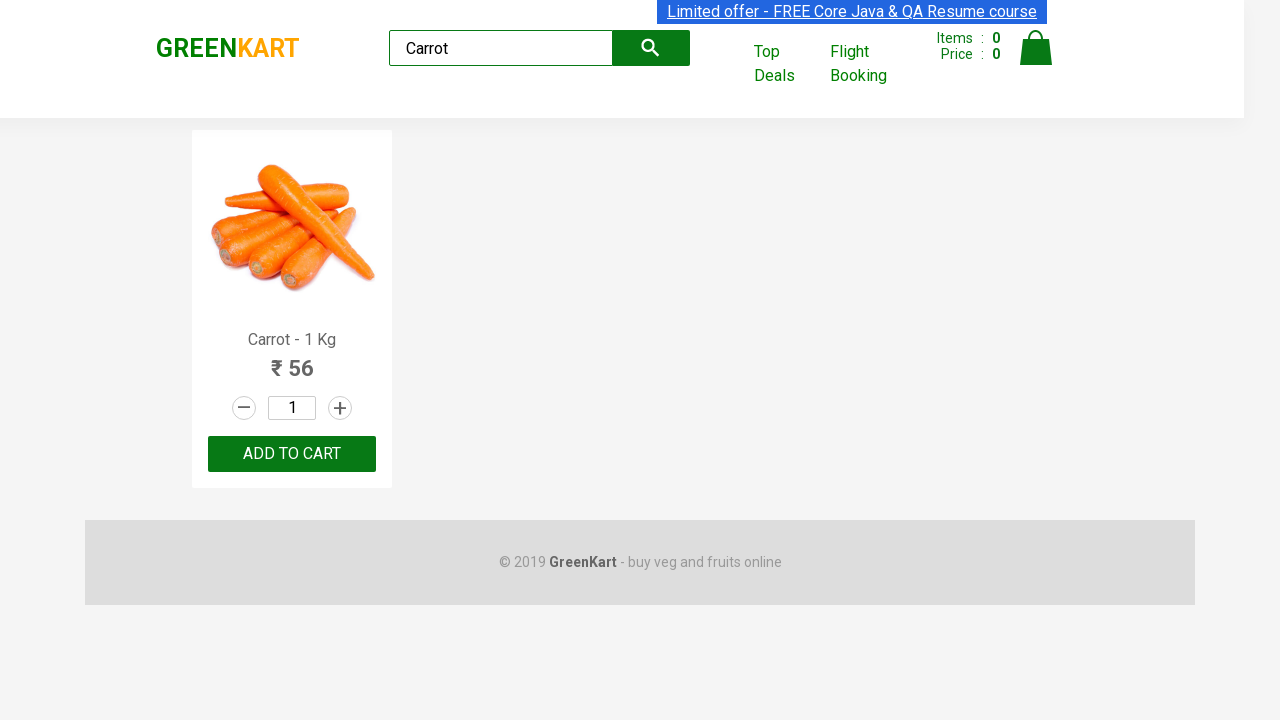

Verified red logo text is 'KART'
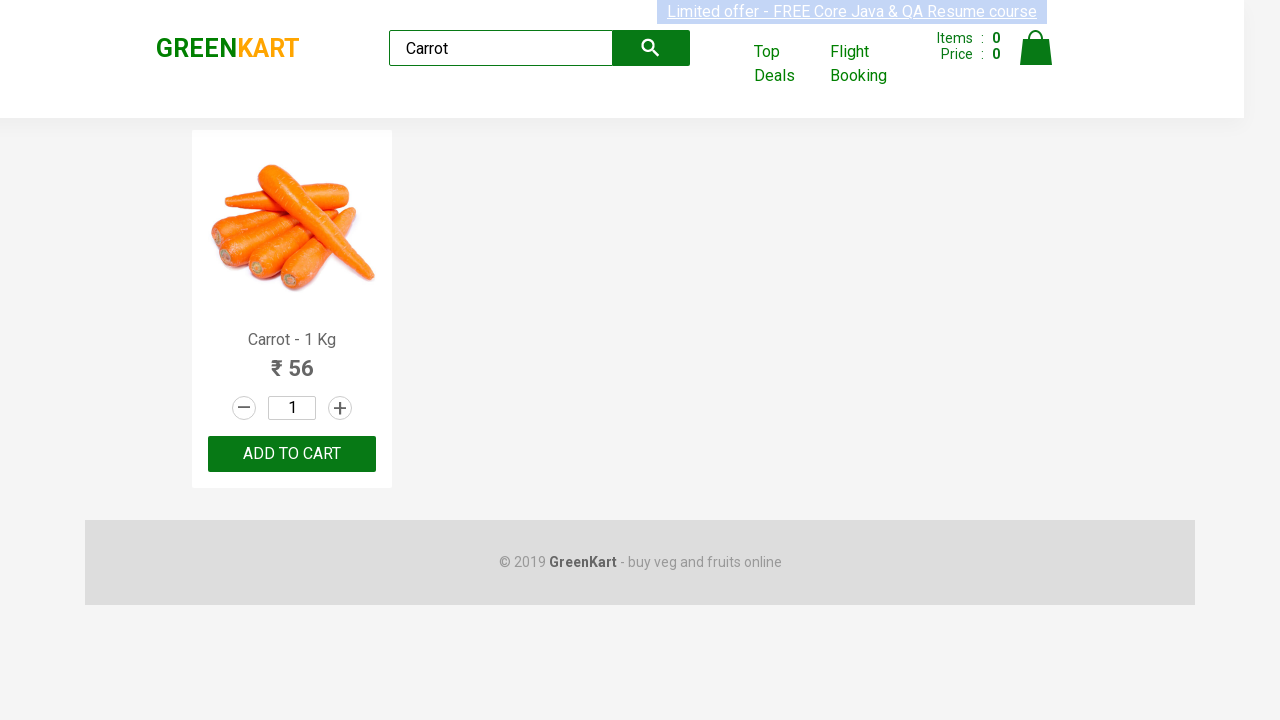

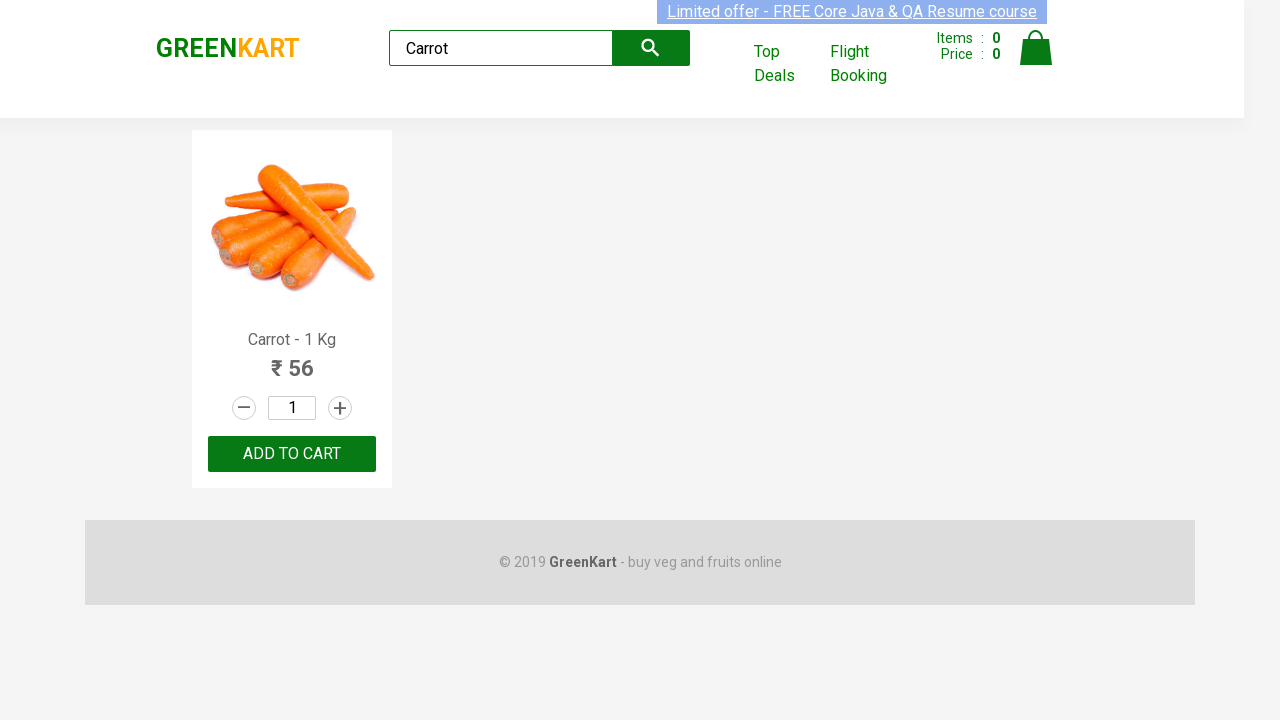